Tests USPS website navigation by hovering over the Send menu and clicking on the ZIP code lookup option from the dropdown

Starting URL: https://www.usps.com

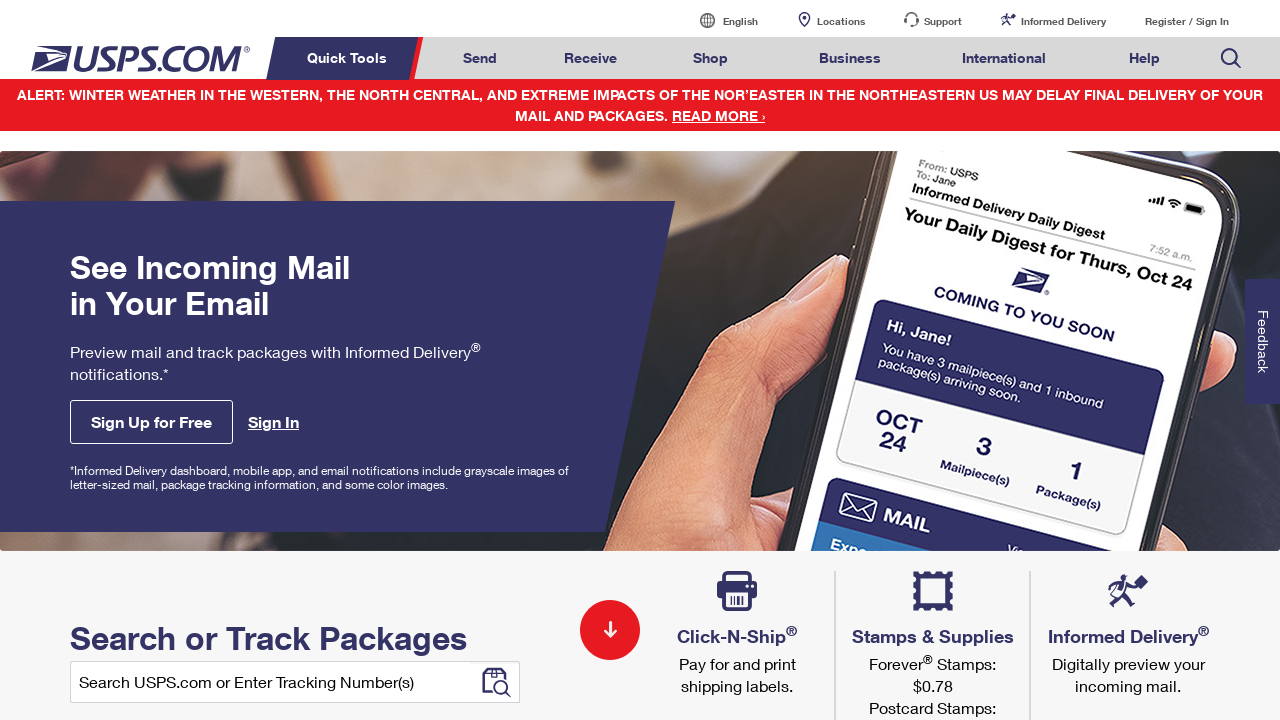

Retrieved page title
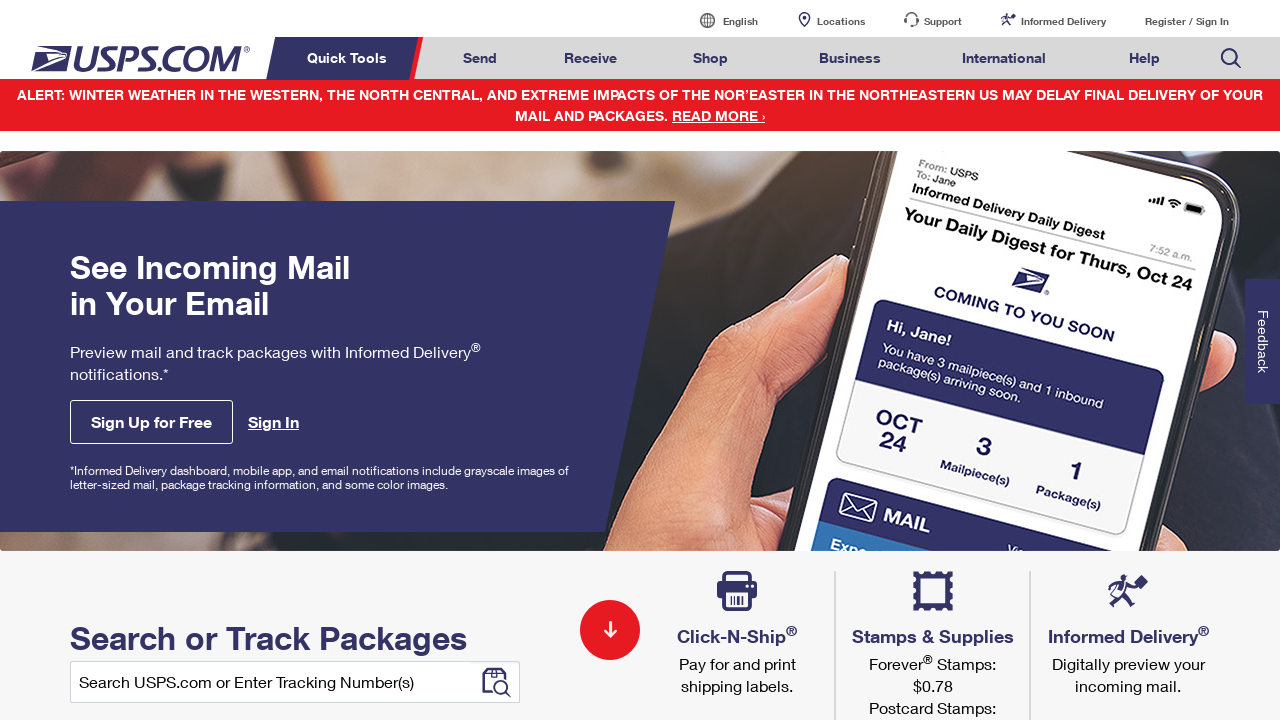

Verified page title is 'Welcome | USPS'
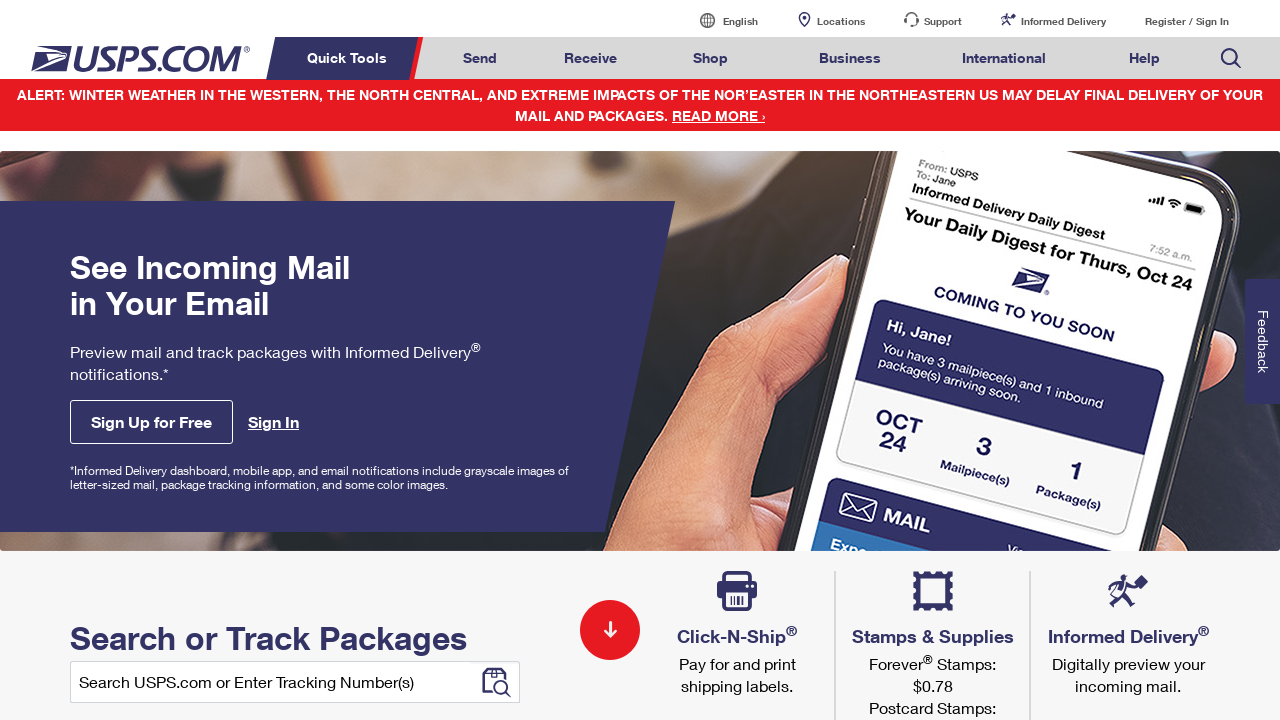

Hovered over 'Send' menu to open dropdown at (480, 58) on text='Send' >> nth=0
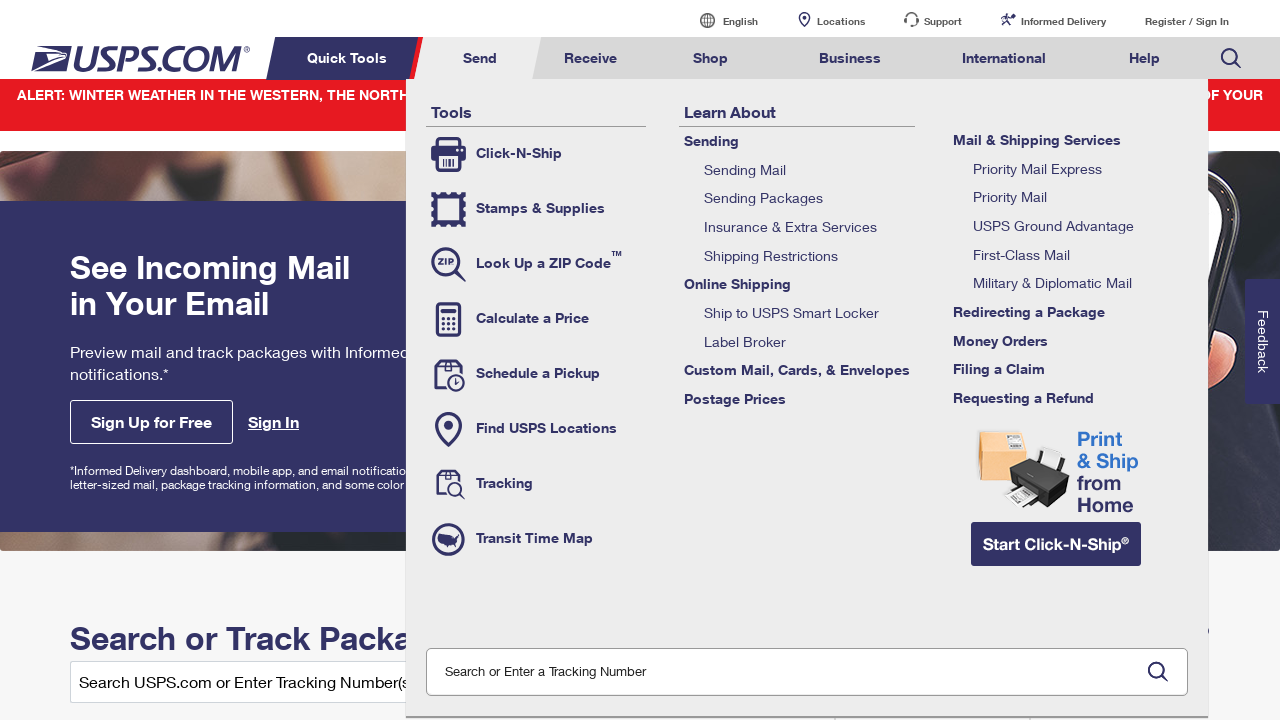

Clicked on 'Look Up a ZIP Code' option from dropdown at (536, 264) on text='Look Up a ZIP Code'
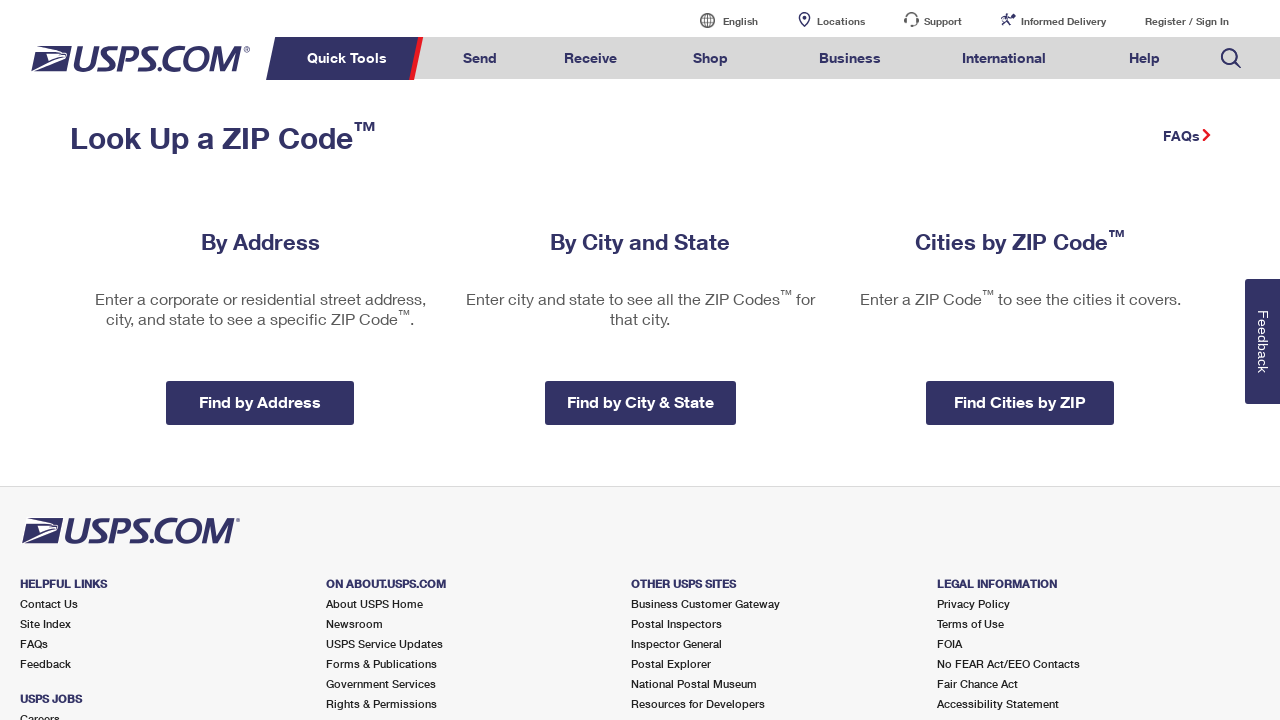

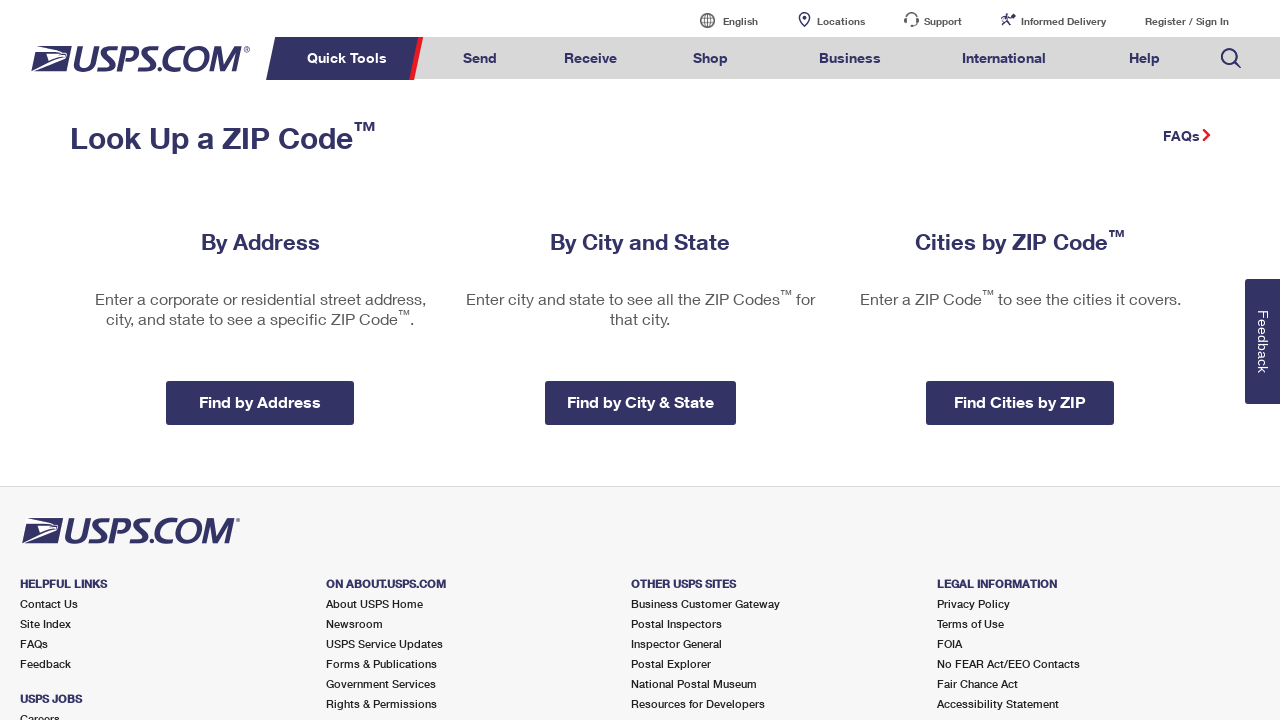